Tests checkbox functionality by verifying initial states and toggling checkboxes

Starting URL: http://theinternet.przyklady.javastart.pl/checkboxes

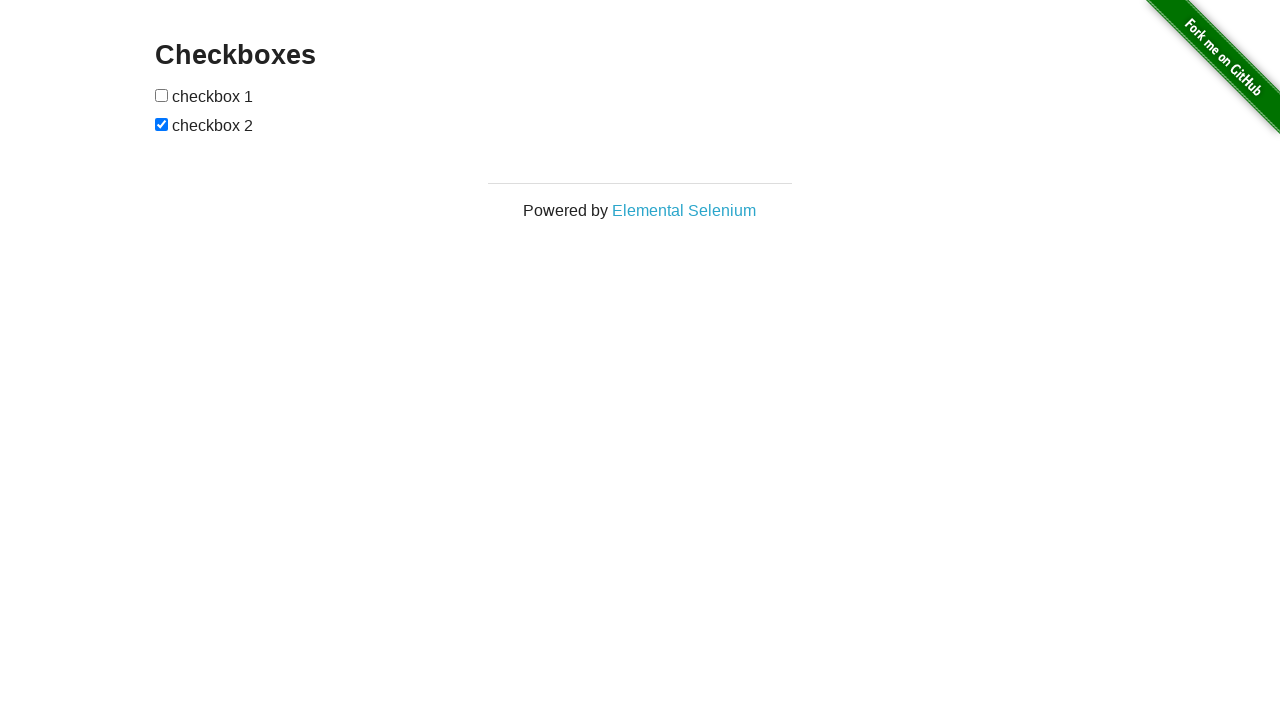

Clicked first checkbox to check it at (162, 95) on xpath=//*[@id='checkboxes']/input[1]
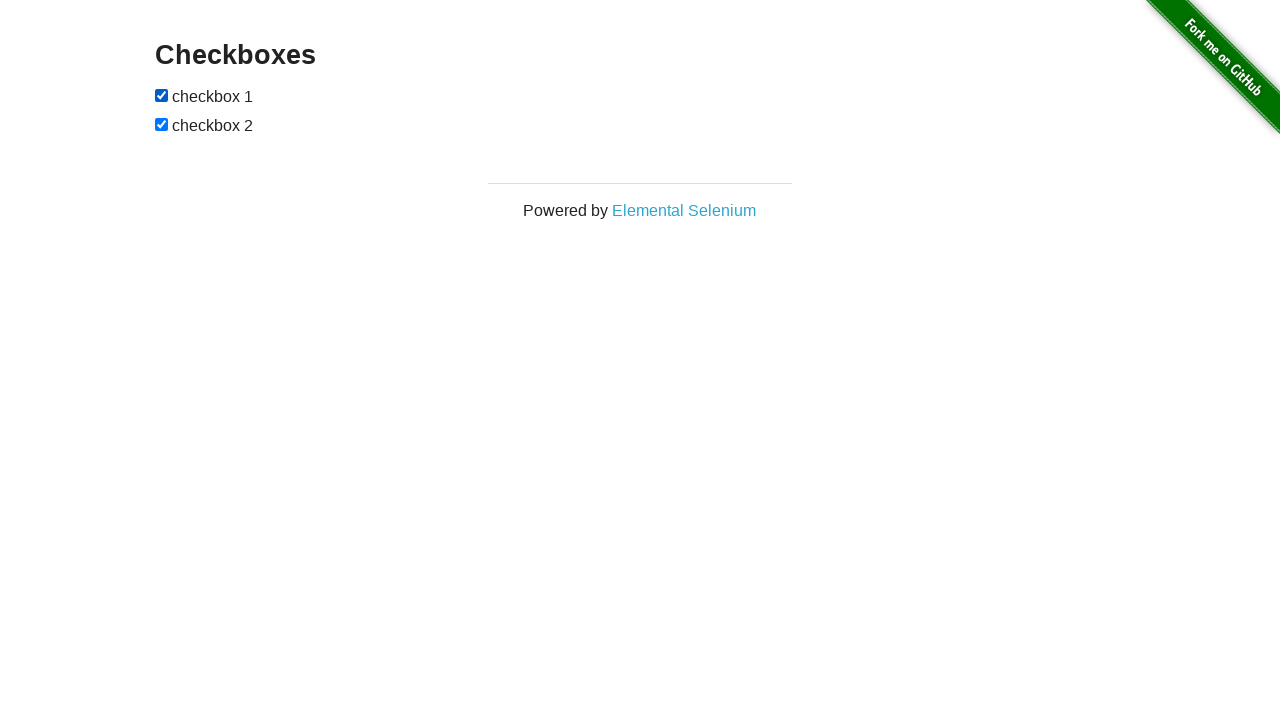

Clicked second checkbox to uncheck it at (162, 124) on xpath=//*[@id='checkboxes']/input[2]
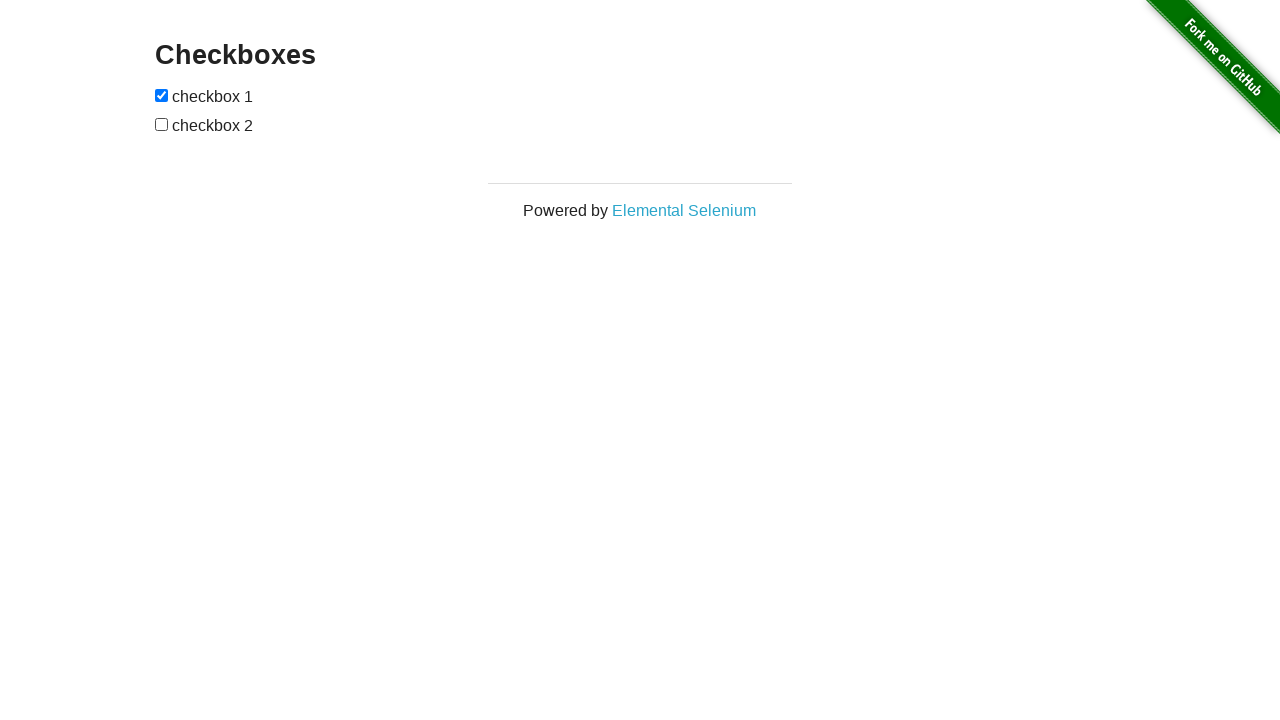

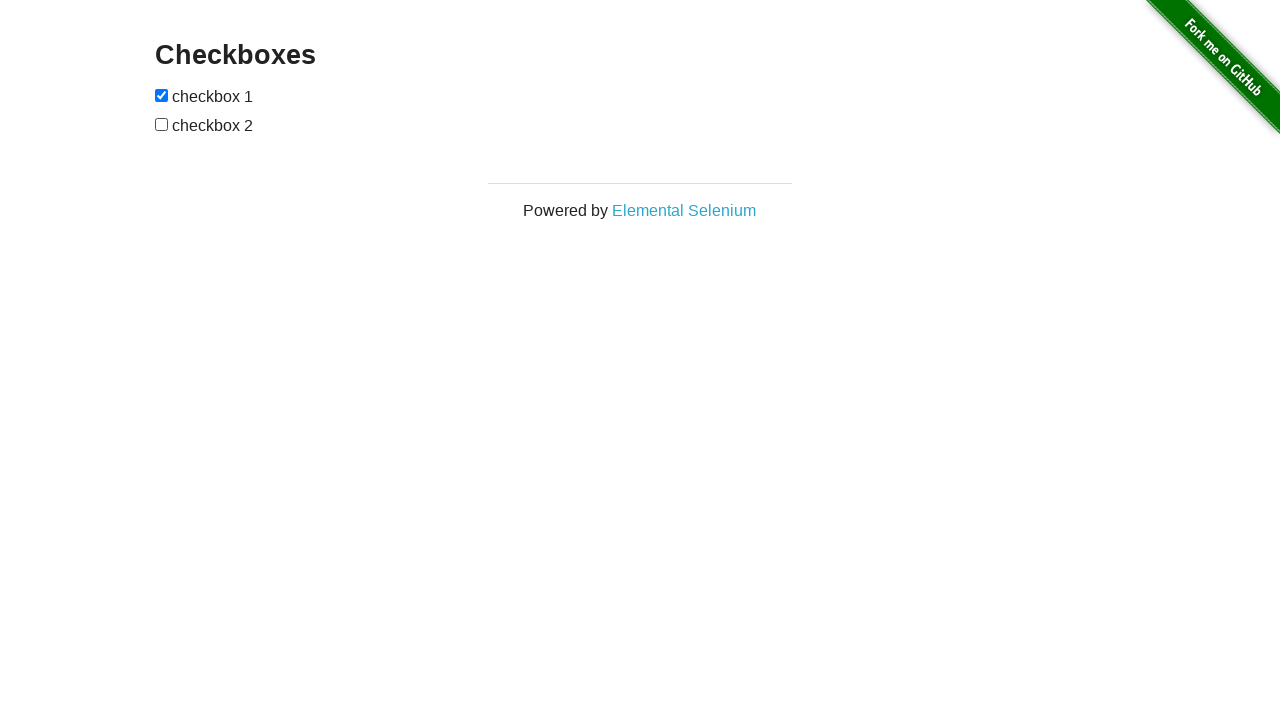